Tests e-commerce cart functionality by searching for specific vegetables (Cucumber, Tomato, Potato), incrementing their quantities, and adding them to the shopping cart

Starting URL: https://rahulshettyacademy.com/seleniumPractise/#/

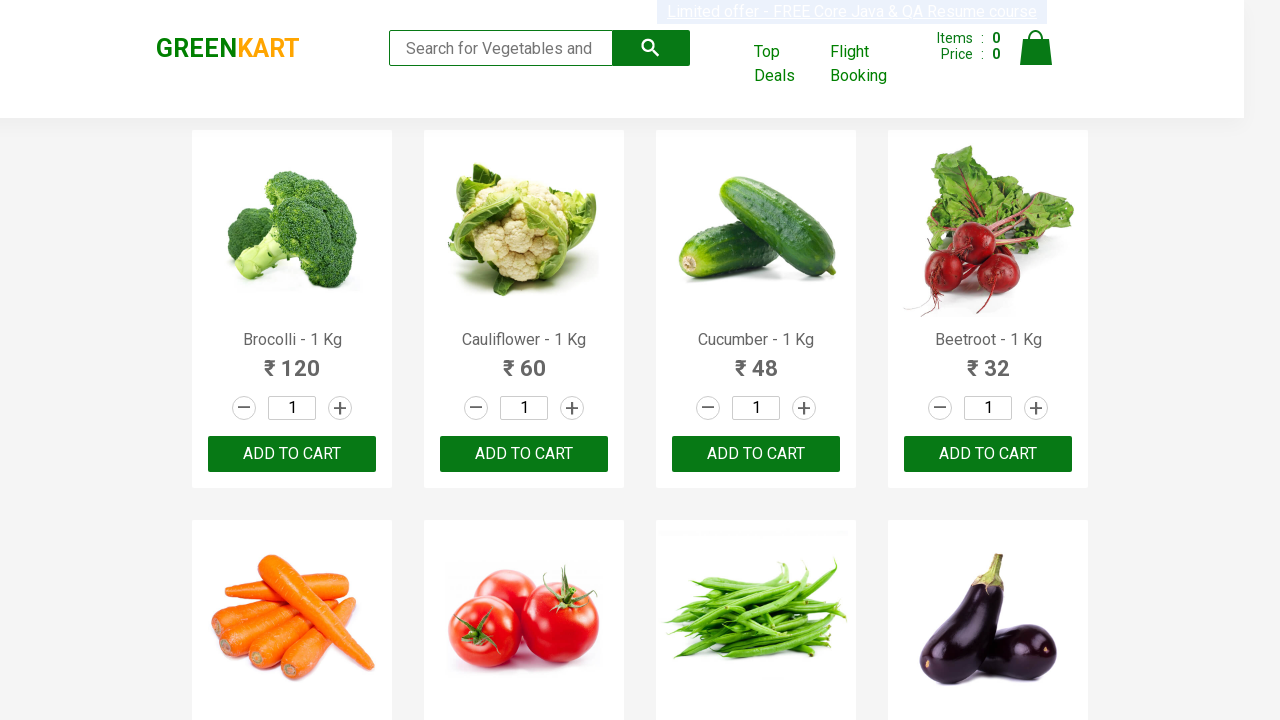

Waited for product list to load
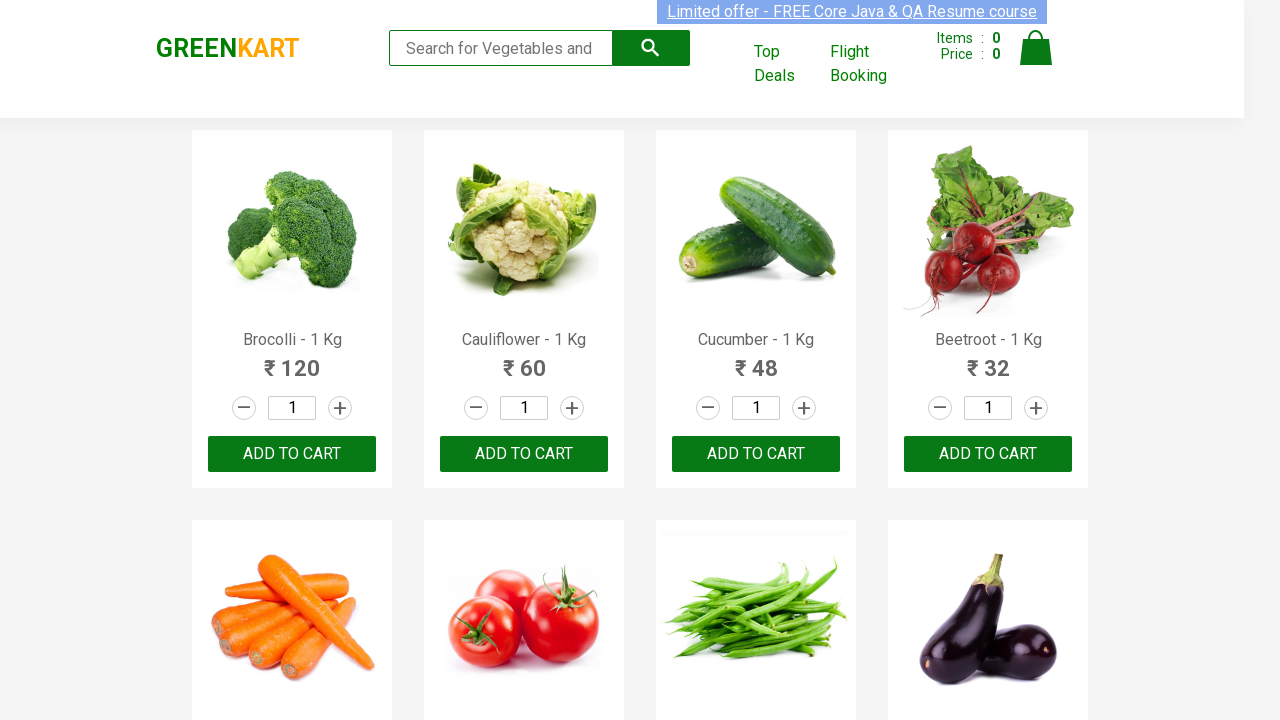

Retrieved all product name elements
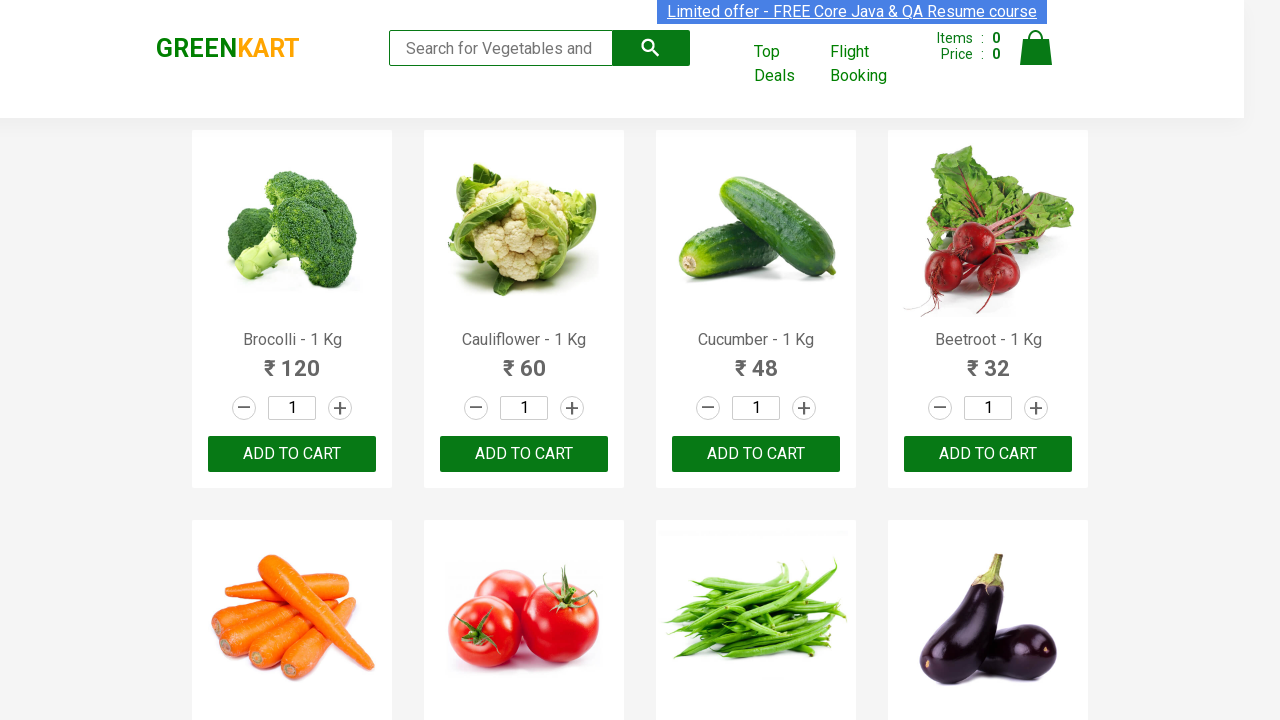

Incremented quantity for Cucumber at (804, 408) on .increment >> nth=2
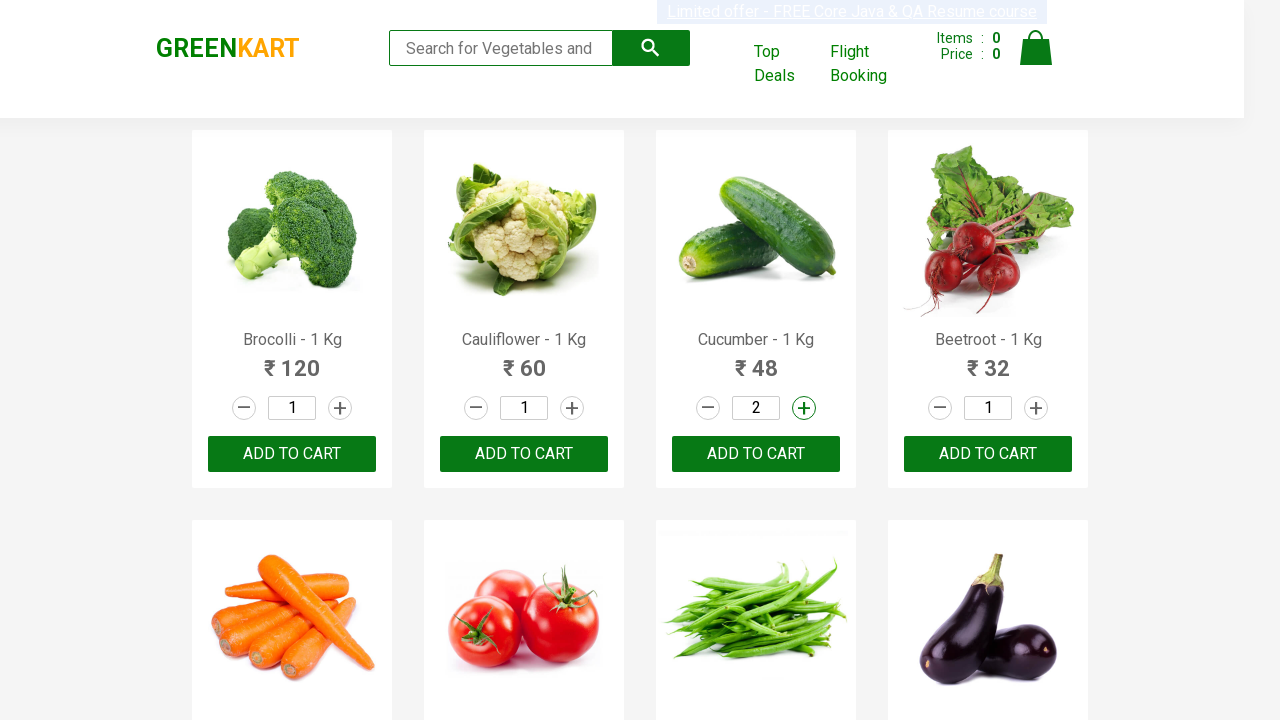

Added Cucumber to shopping cart at (756, 454) on button:text('ADD TO CART') >> nth=2
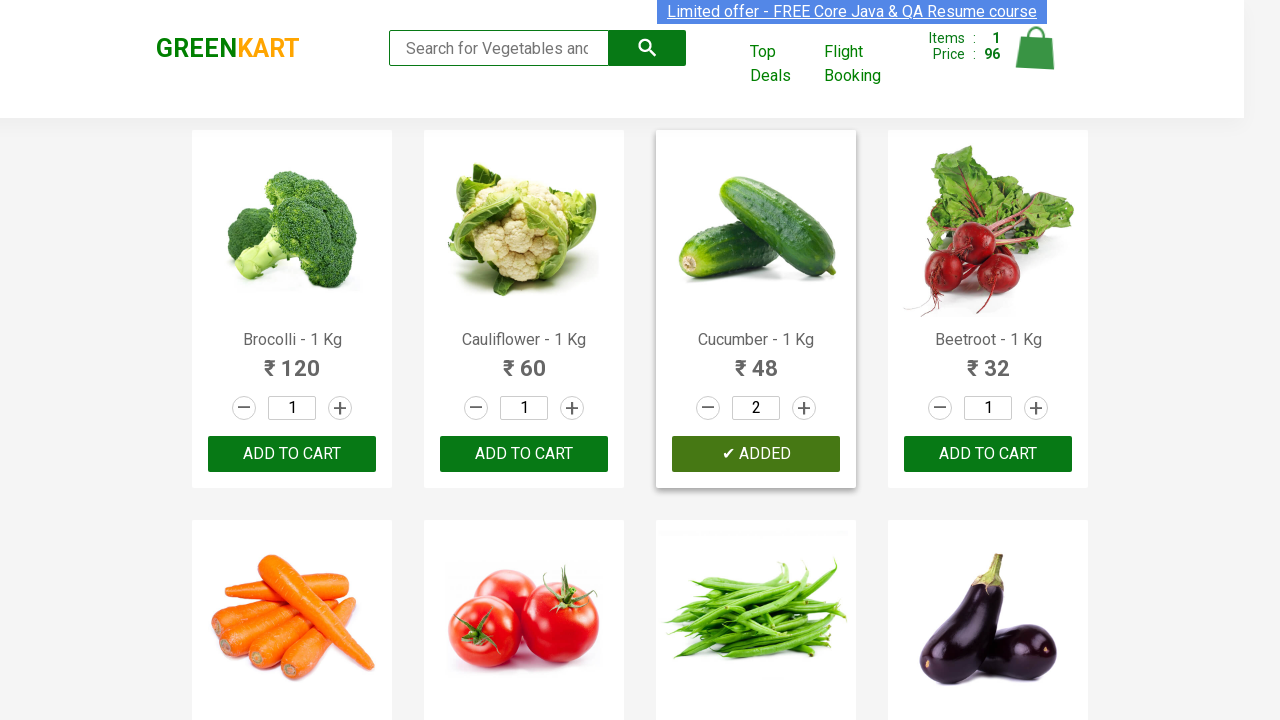

Incremented quantity for Tomato at (572, 360) on .increment >> nth=5
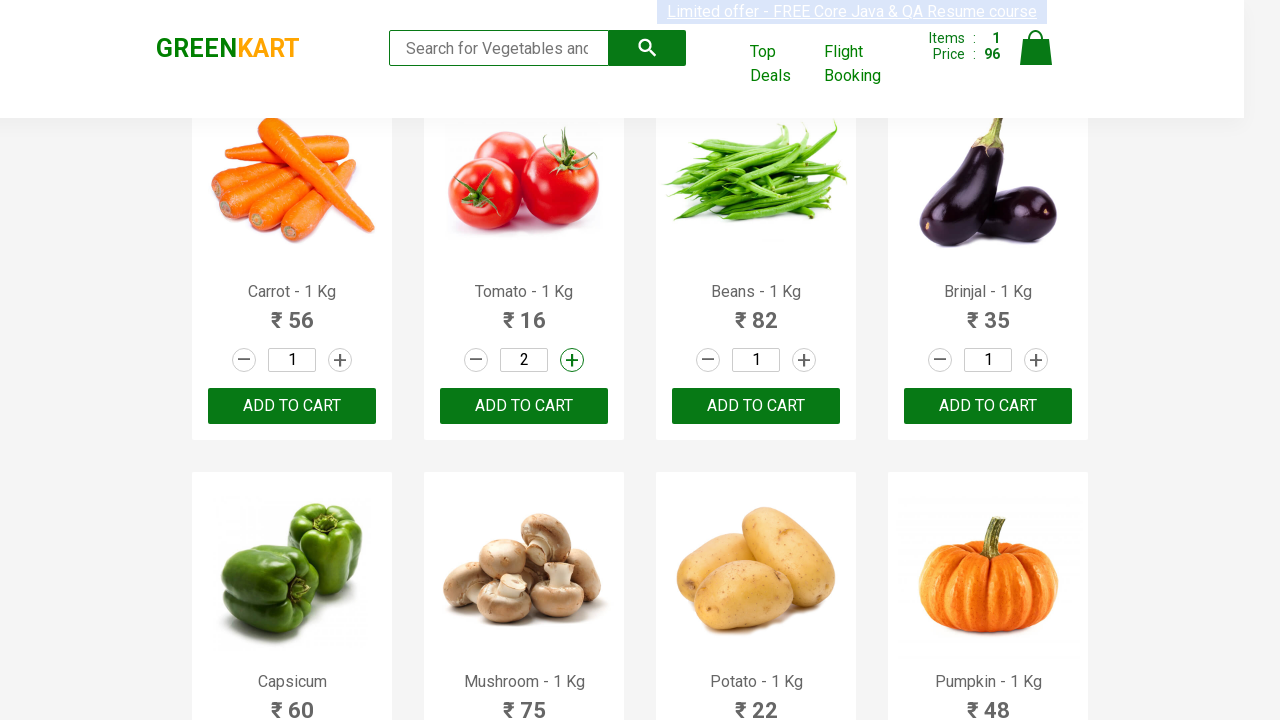

Added Tomato to shopping cart at (756, 406) on button:text('ADD TO CART') >> nth=5
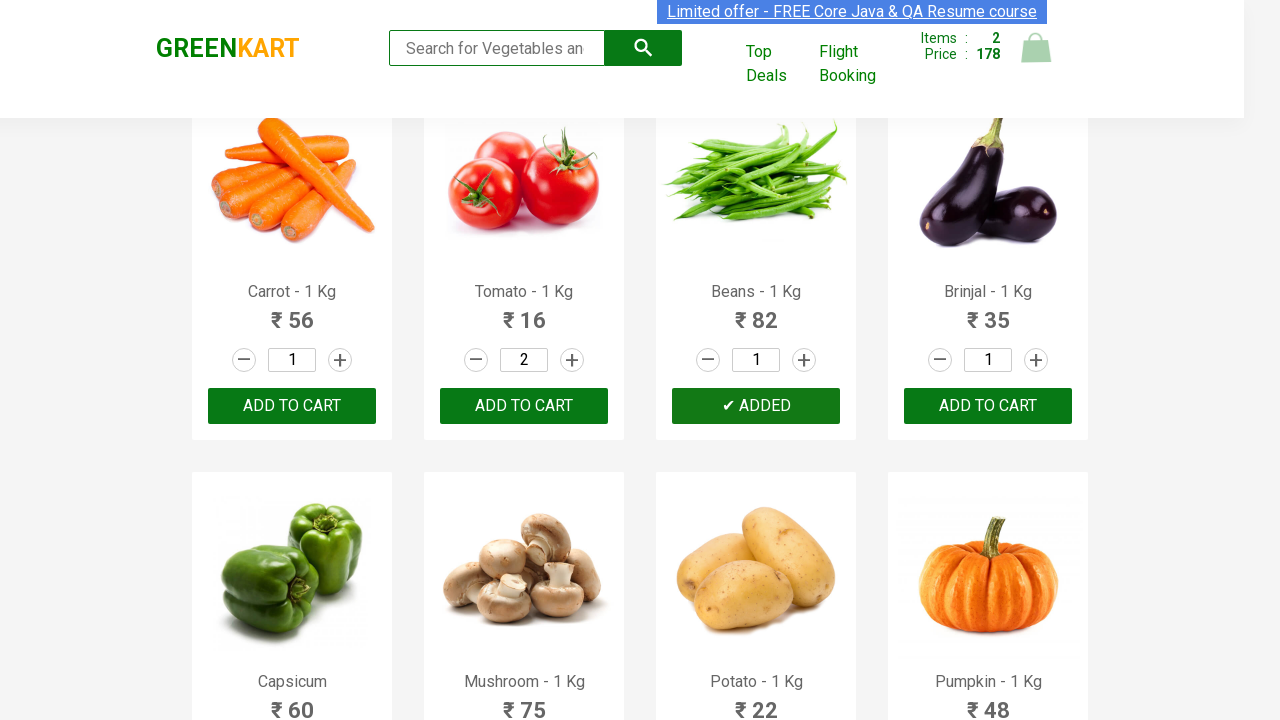

Incremented quantity for Potato at (804, 360) on .increment >> nth=10
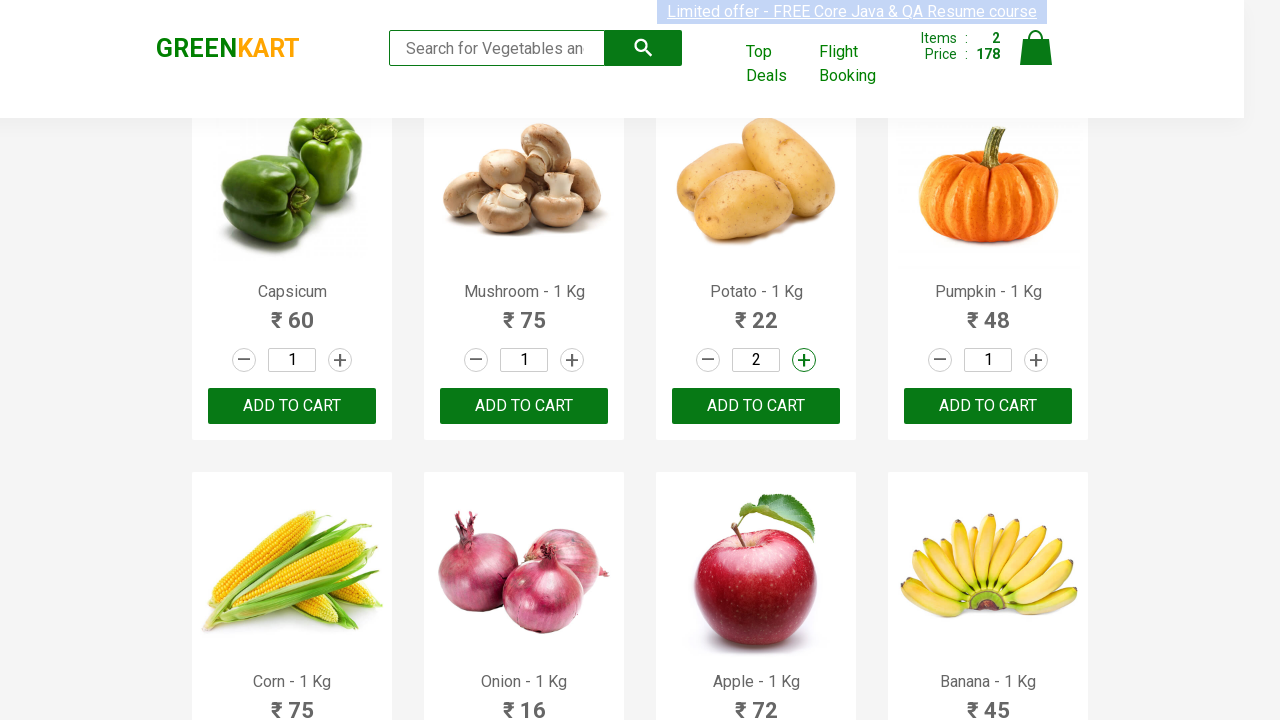

Added Potato to shopping cart at (292, 360) on button:text('ADD TO CART') >> nth=10
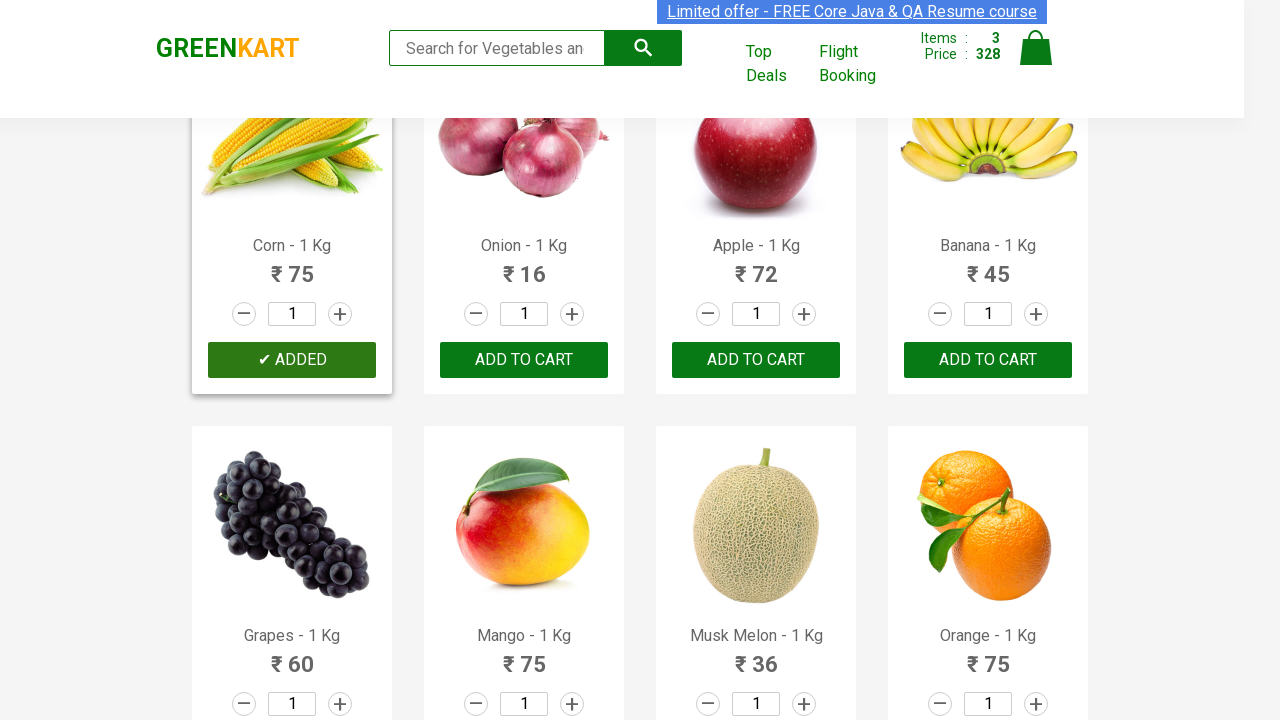

Clicked cart icon to view shopping cart at (1036, 59) on .cart-icon
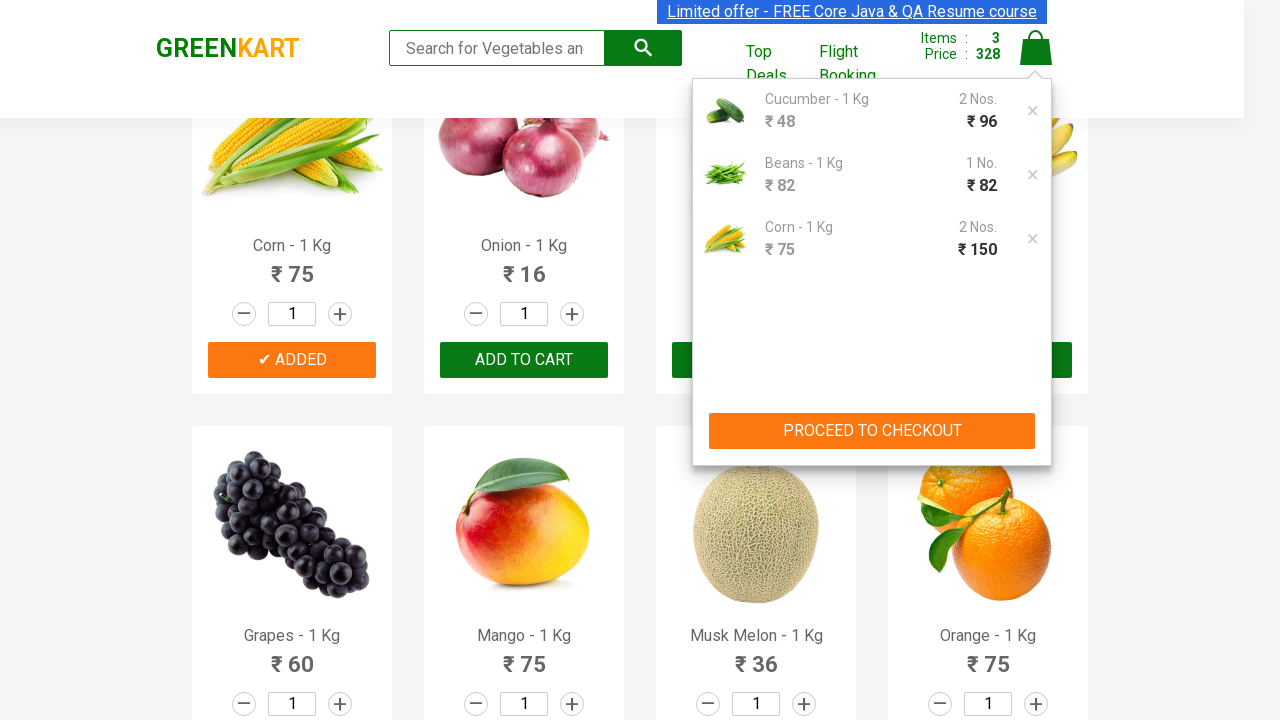

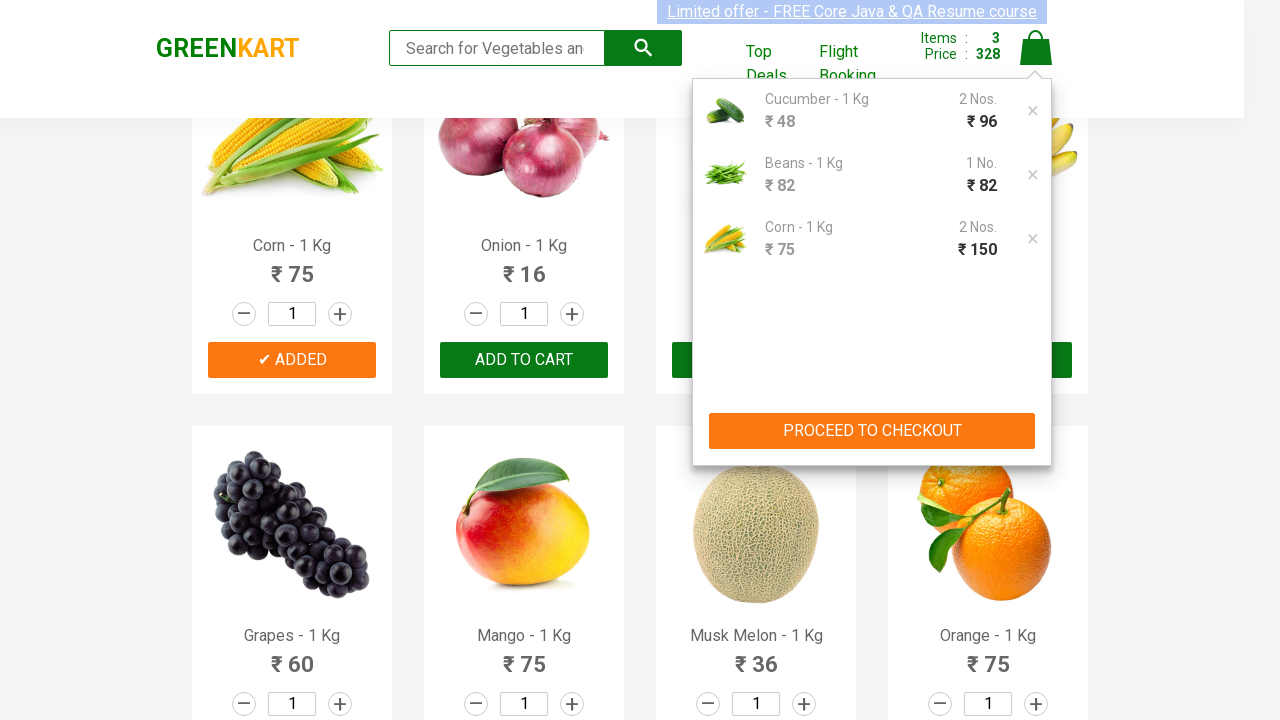